Tests interaction with disabled form fields by using JavaScript to set values in disabled name, email, and password text fields

Starting URL: https://demoapps.qspiders.com/ui?scenario=1

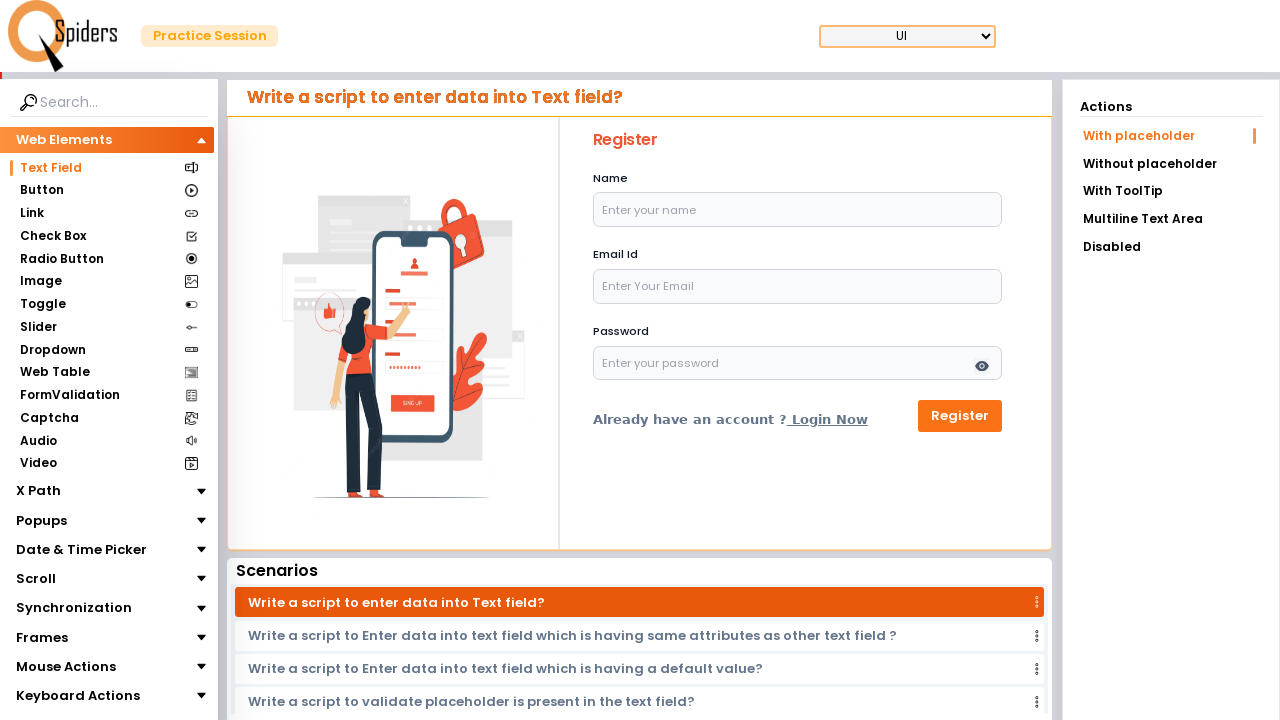

Clicked on the Disabled option at (1171, 247) on xpath=//li[text()='Disabled']
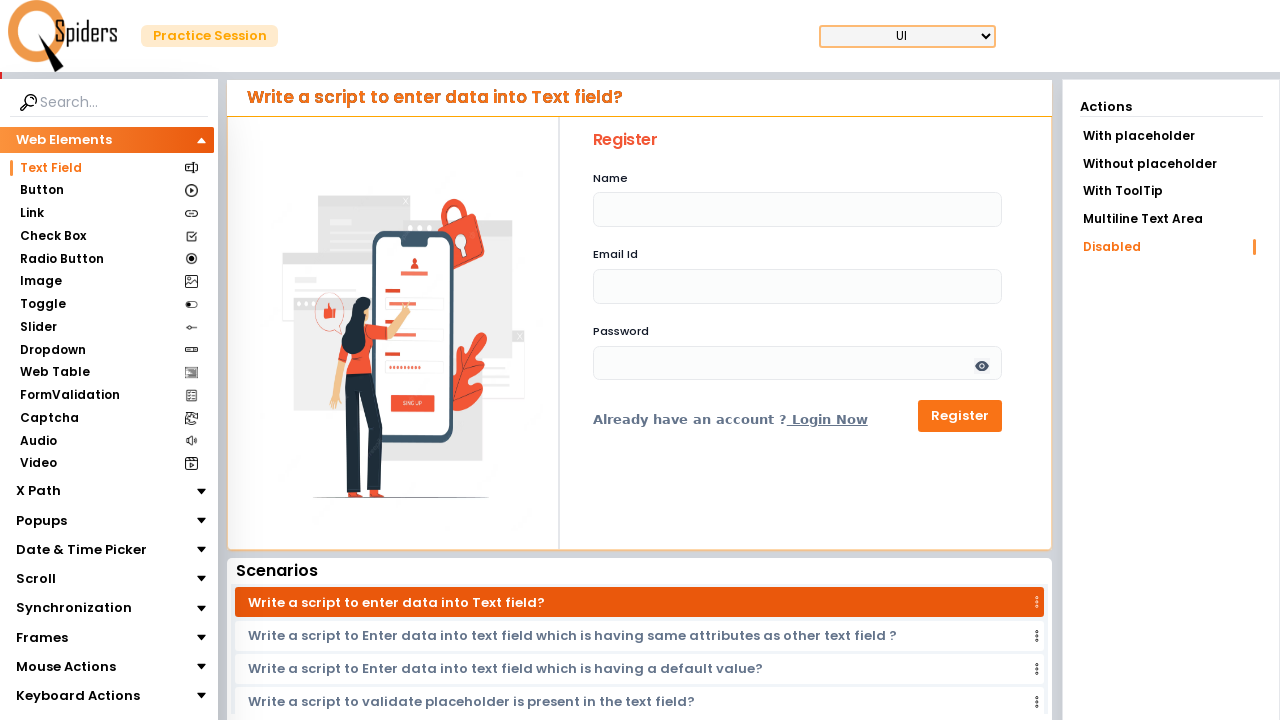

Waited 2 seconds for the form to load
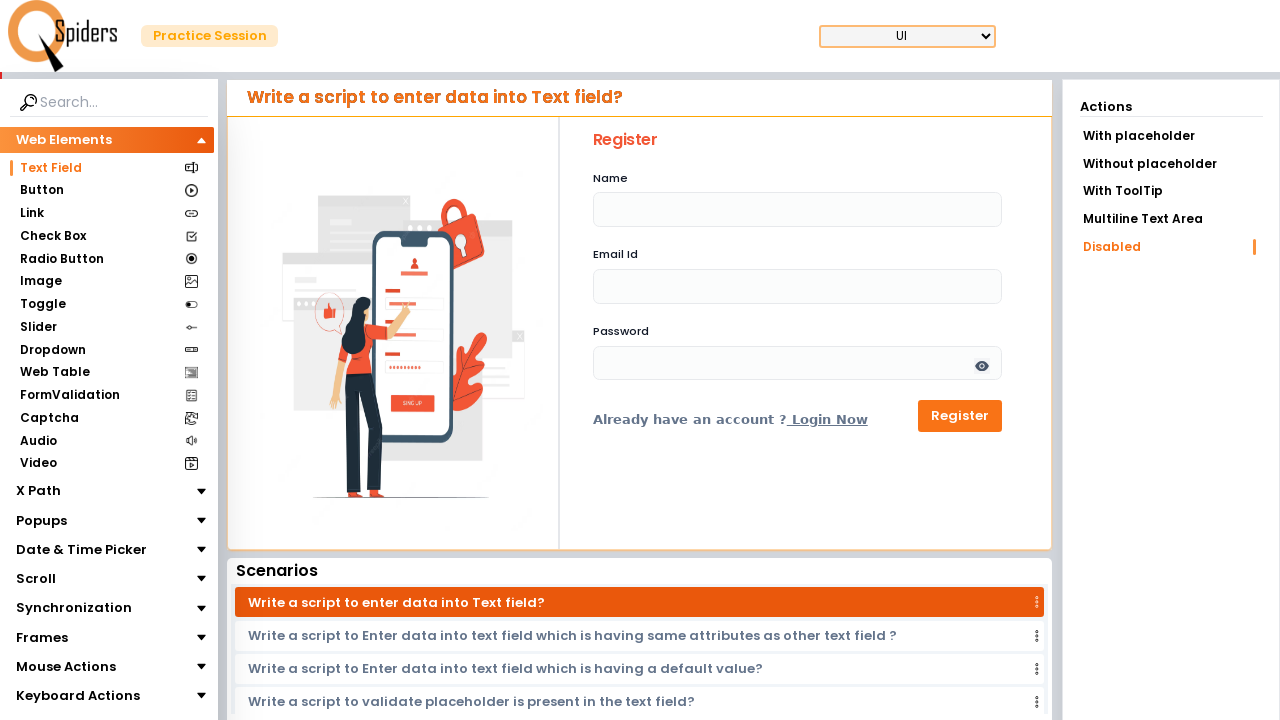

Set value 'SAI' in disabled name field using JavaScript
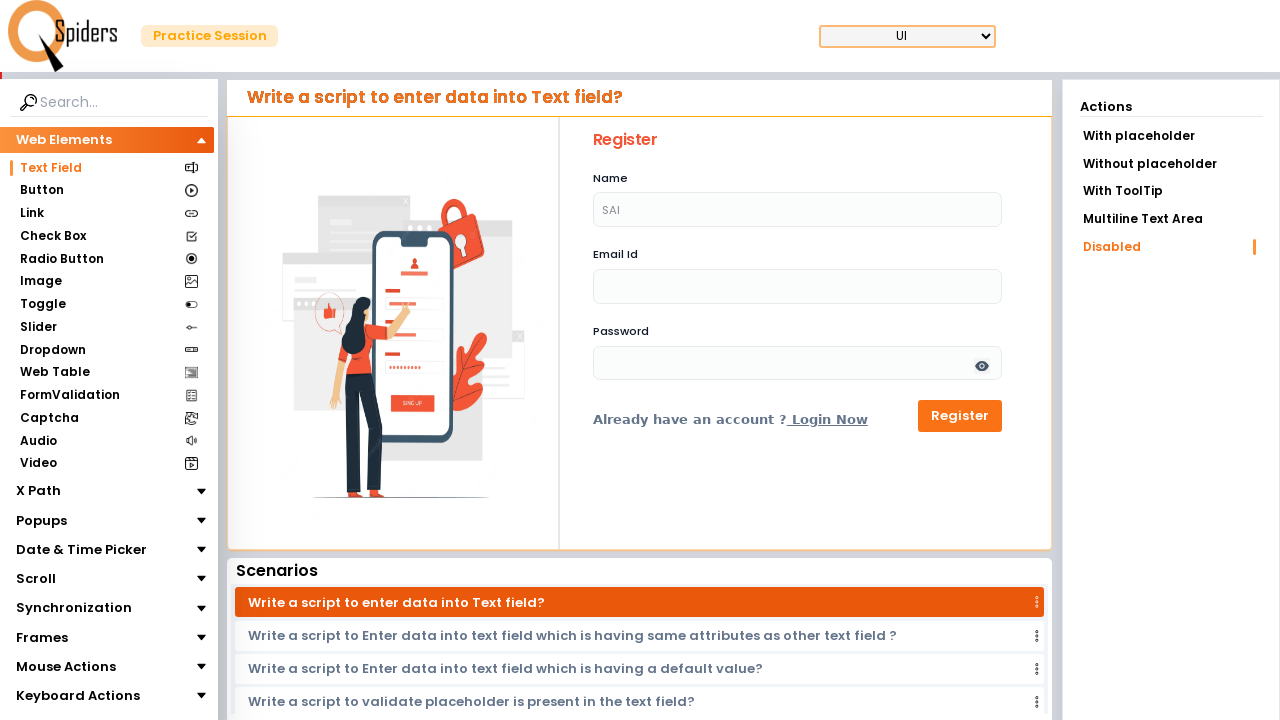

Set value 'sainath@gmail.com' in disabled email field using JavaScript
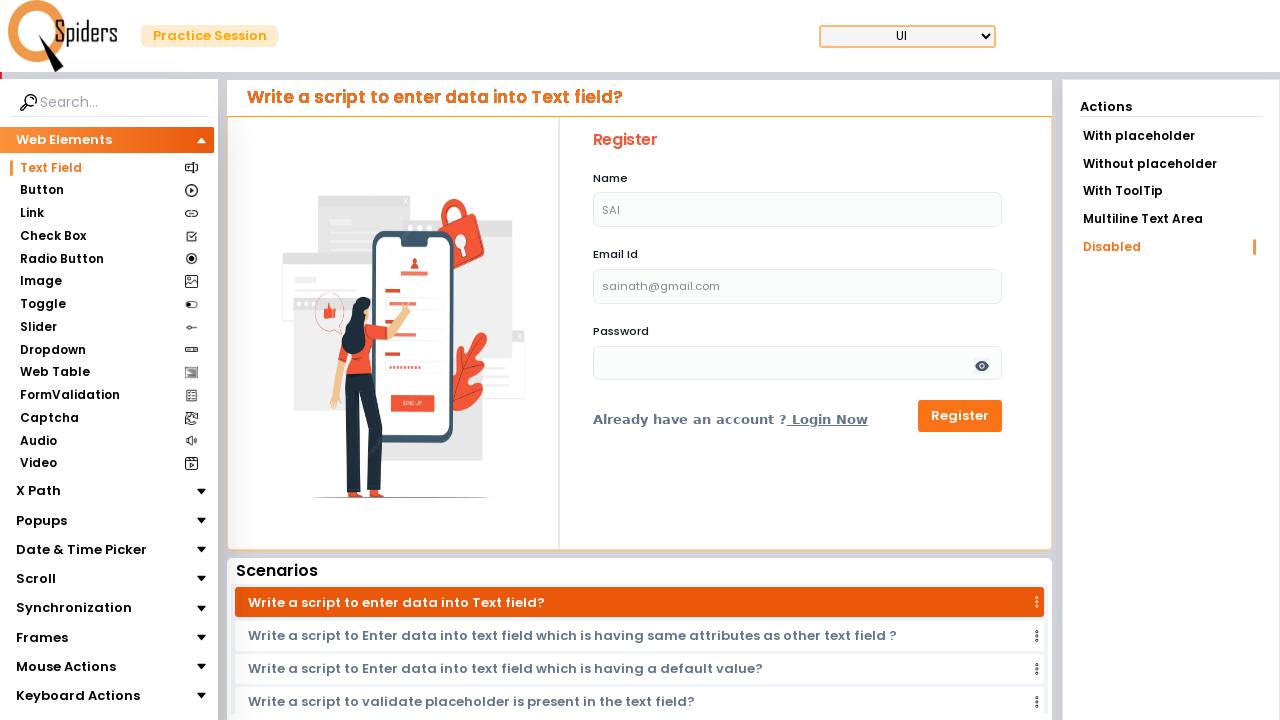

Set value 'abc#123' in disabled password field using JavaScript
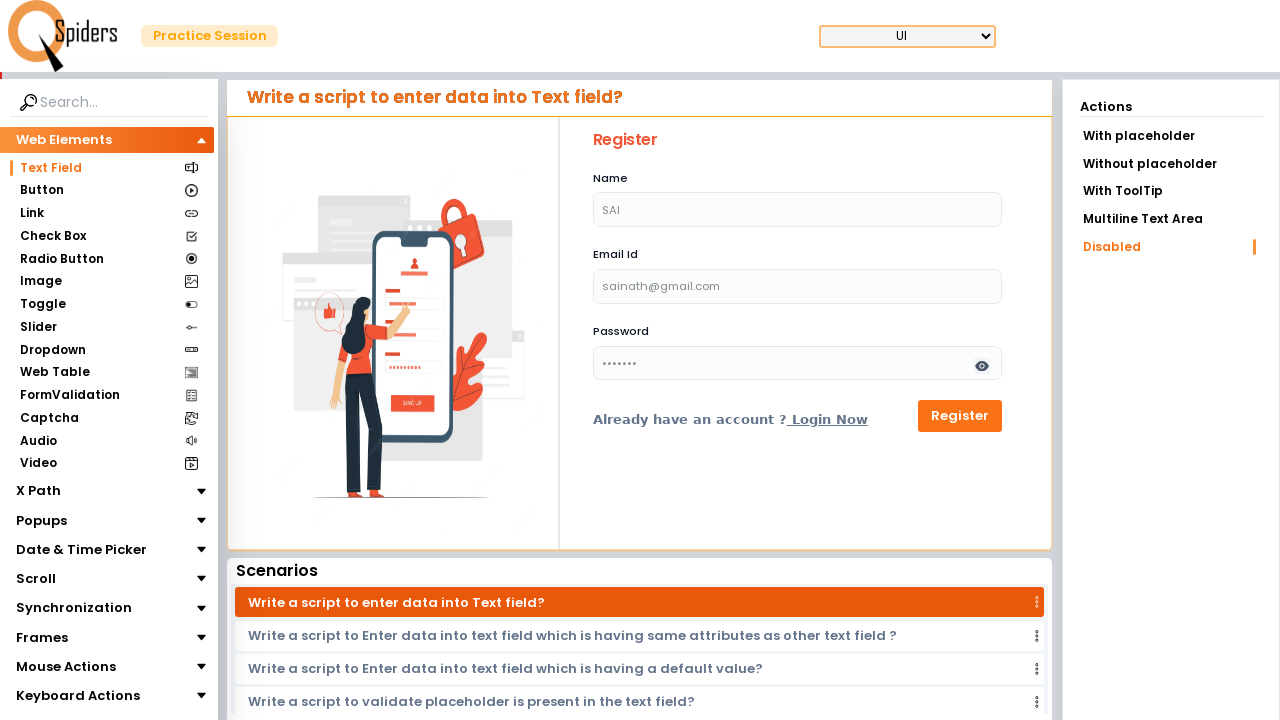

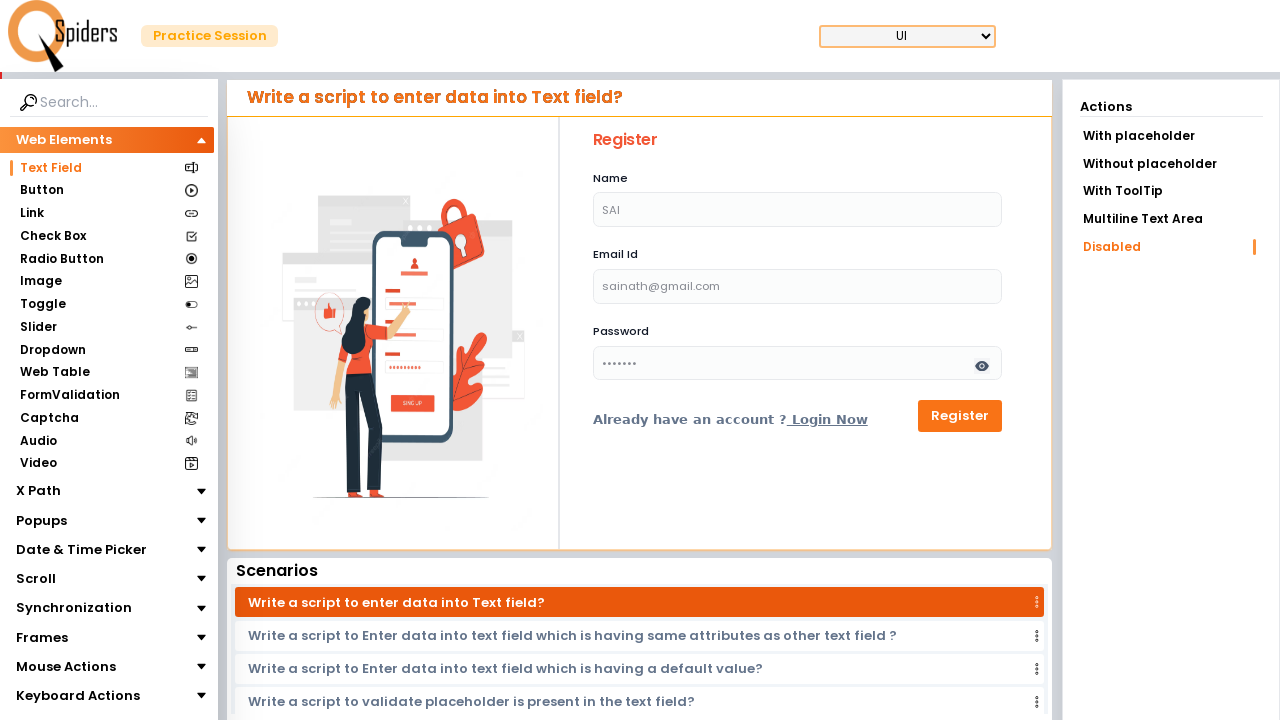